Tests that edits are cancelled when pressing Escape key

Starting URL: https://demo.playwright.dev/todomvc

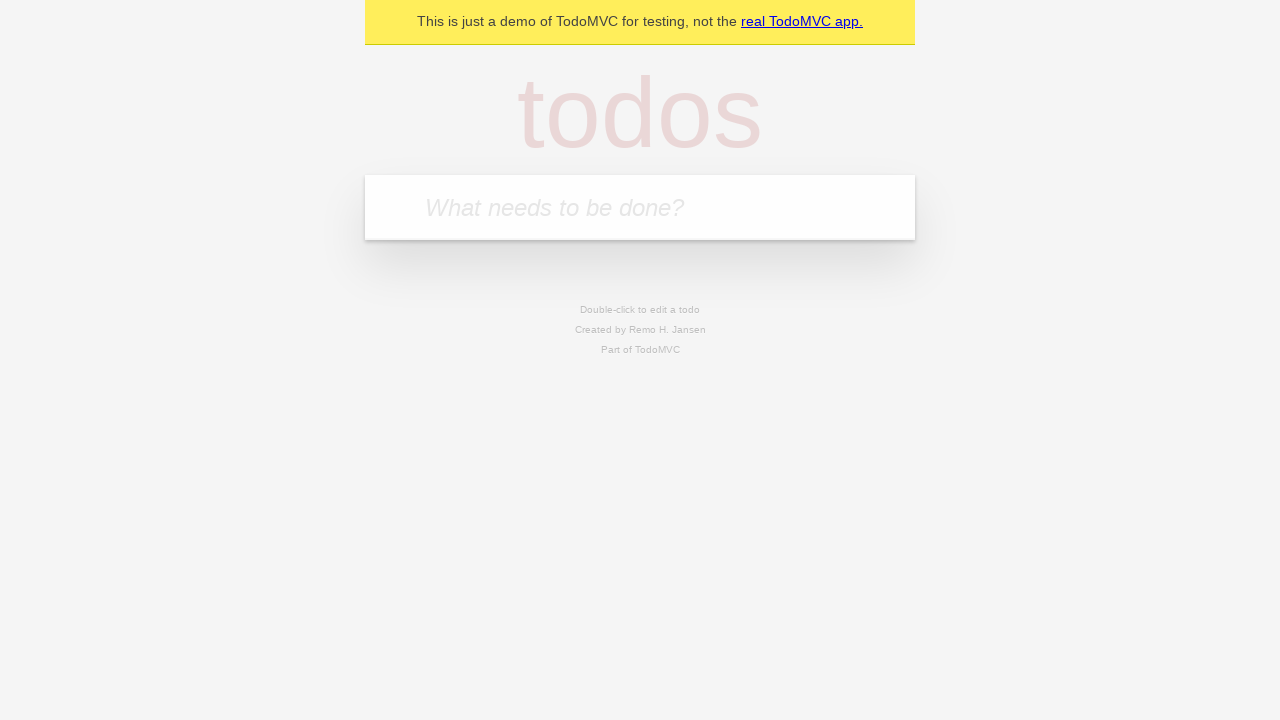

Filled todo input with 'buy some cheese' on internal:attr=[placeholder="What needs to be done?"i]
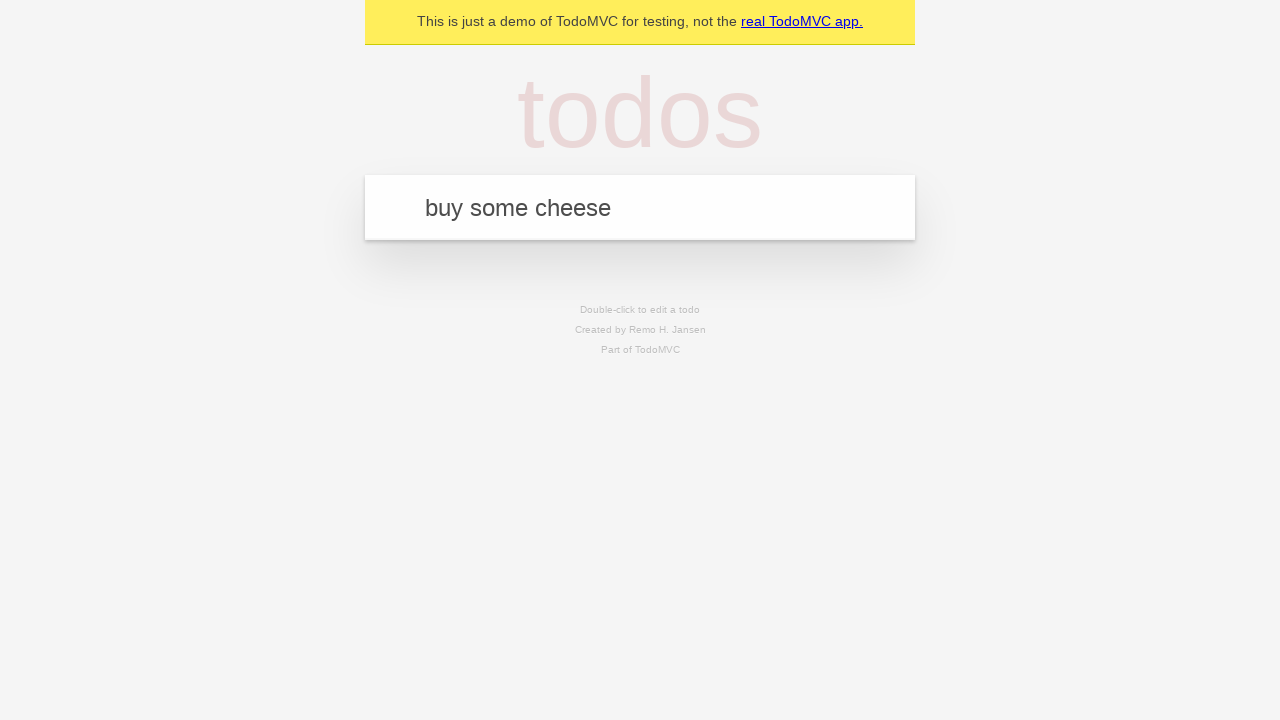

Pressed Enter to create first todo on internal:attr=[placeholder="What needs to be done?"i]
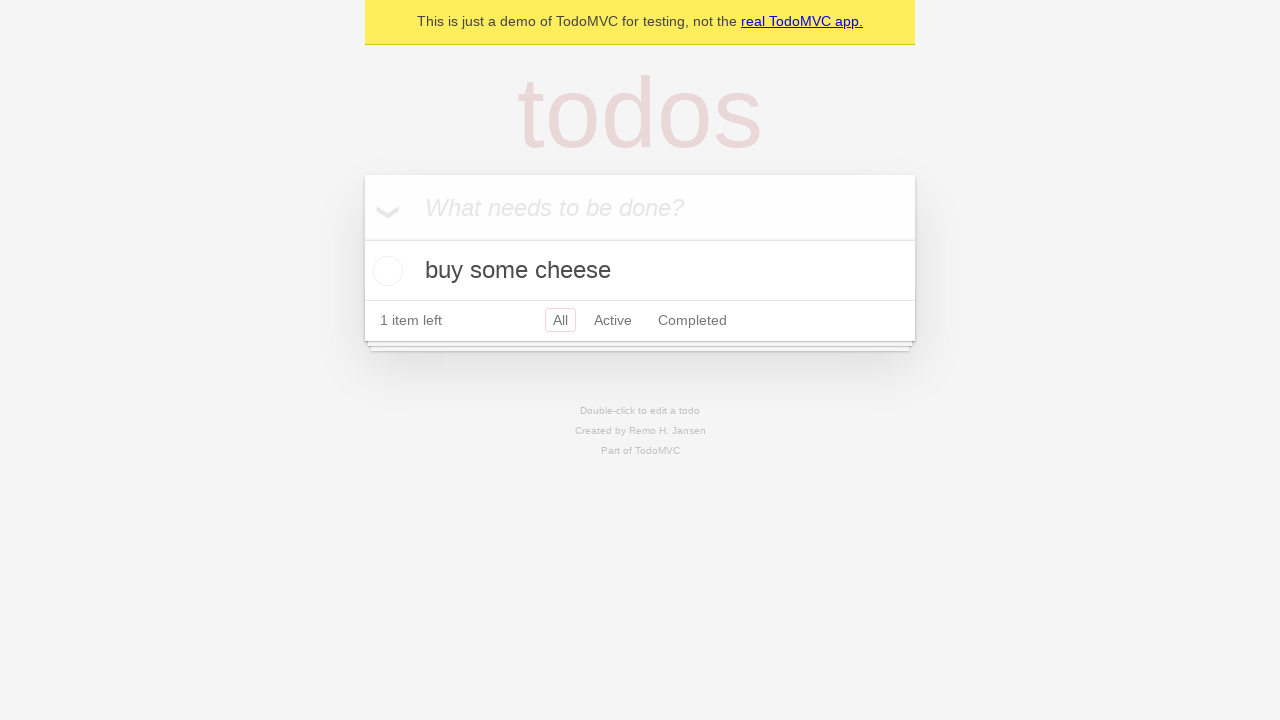

Filled todo input with 'feed the cat' on internal:attr=[placeholder="What needs to be done?"i]
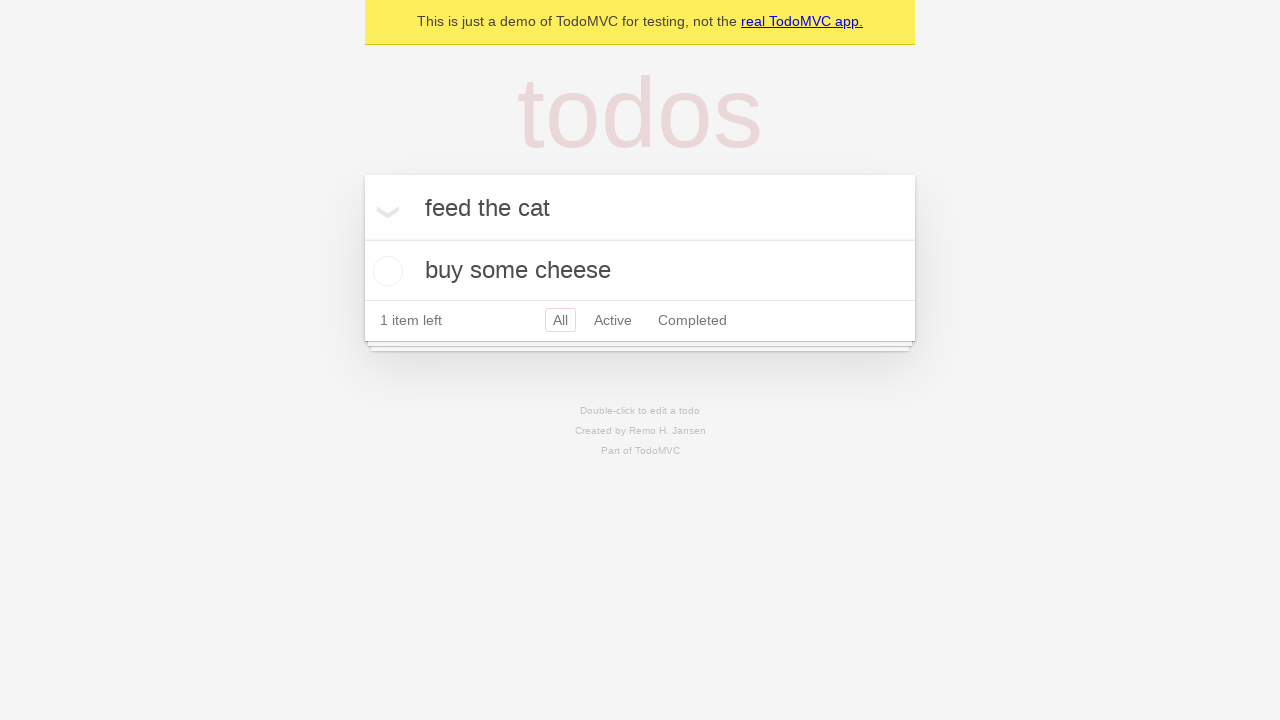

Pressed Enter to create second todo on internal:attr=[placeholder="What needs to be done?"i]
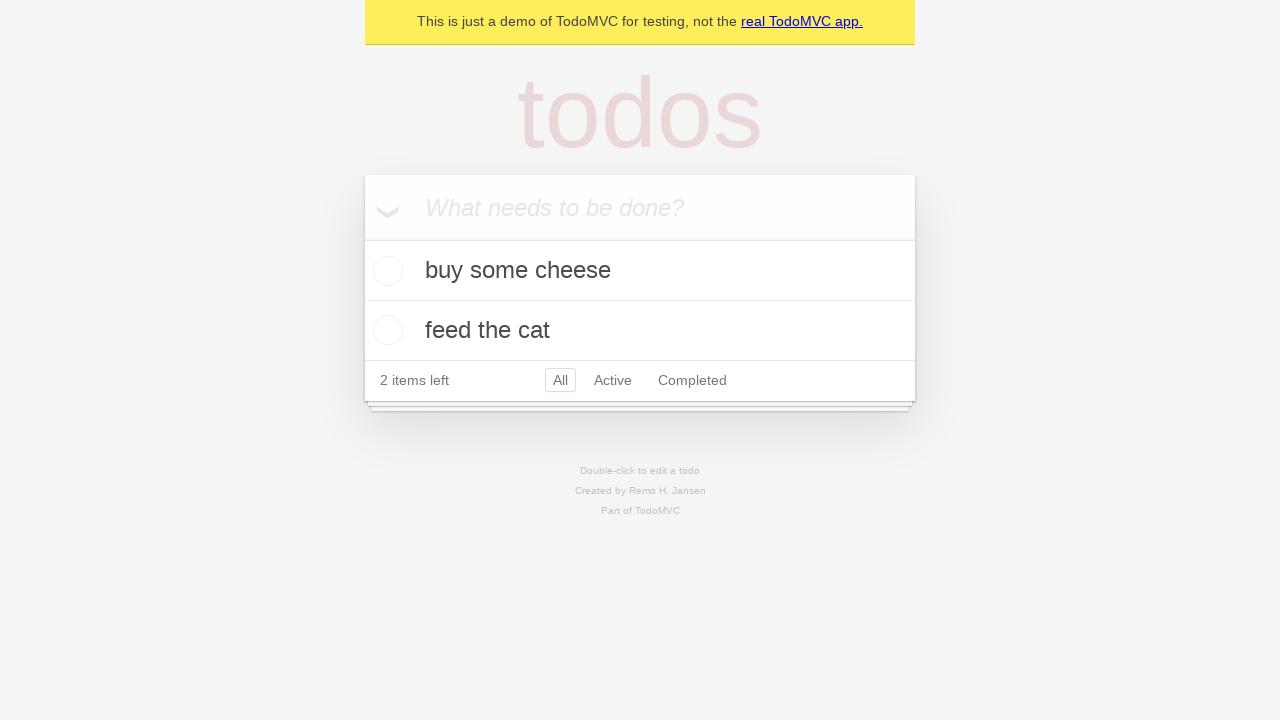

Filled todo input with 'book a doctors appointment' on internal:attr=[placeholder="What needs to be done?"i]
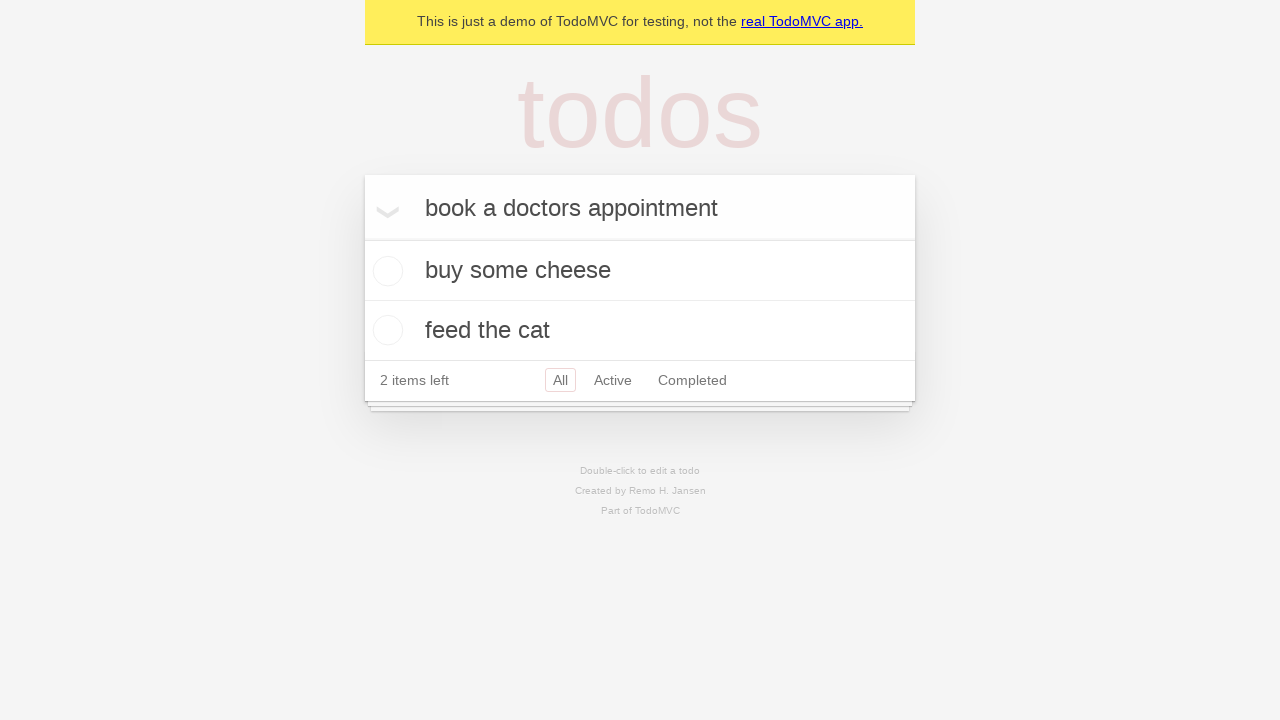

Pressed Enter to create third todo on internal:attr=[placeholder="What needs to be done?"i]
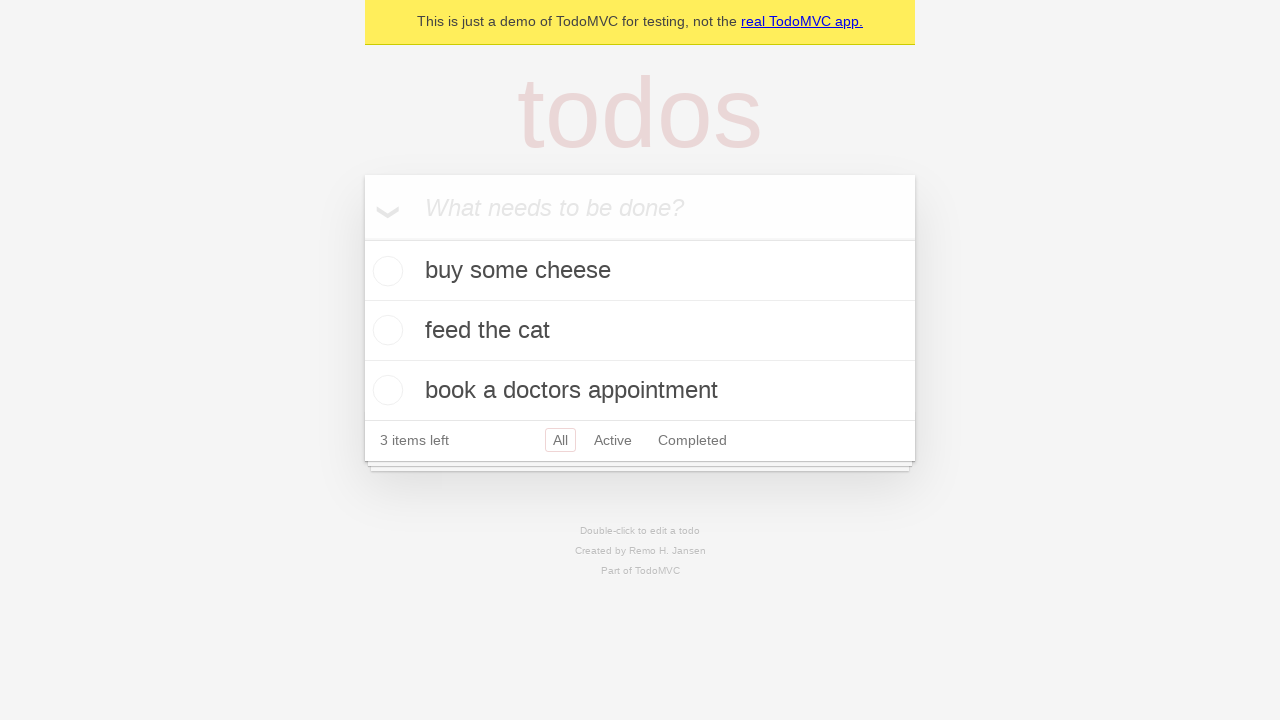

Double-clicked second todo to enter edit mode at (640, 331) on internal:testid=[data-testid="todo-item"s] >> nth=1
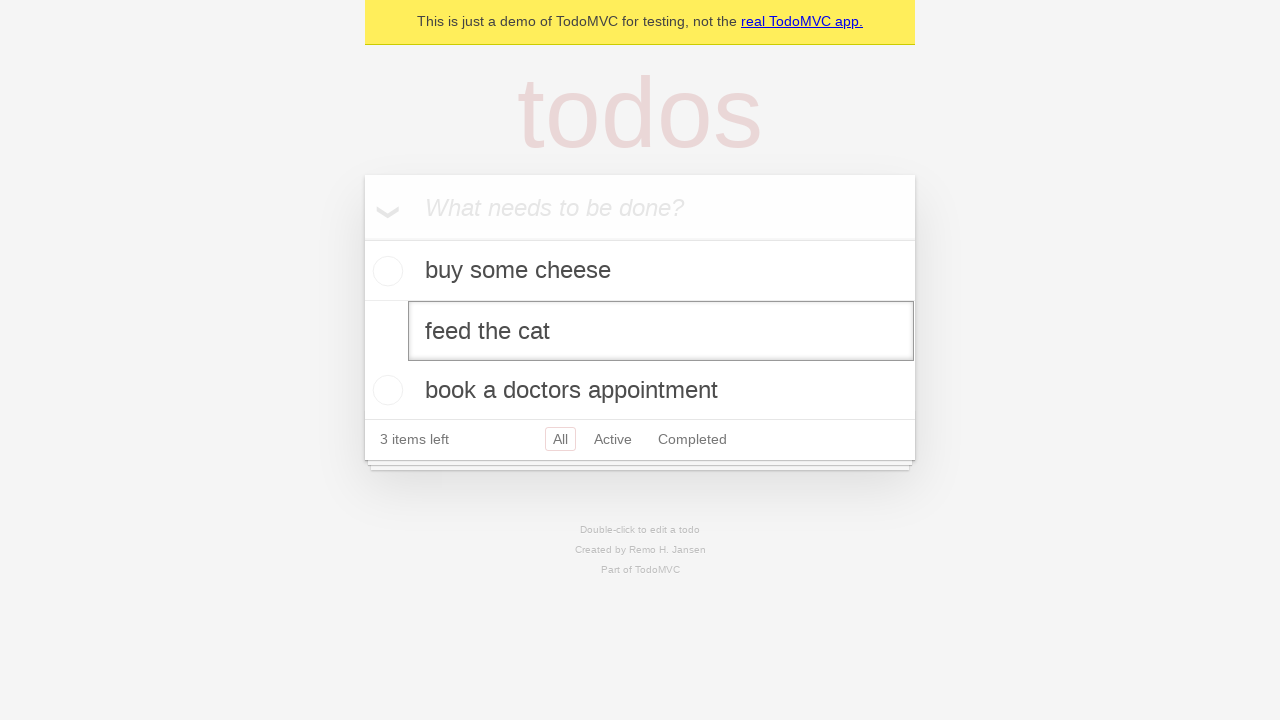

Filled edit field with 'buy some sausages' on internal:testid=[data-testid="todo-item"s] >> nth=1 >> internal:role=textbox[nam
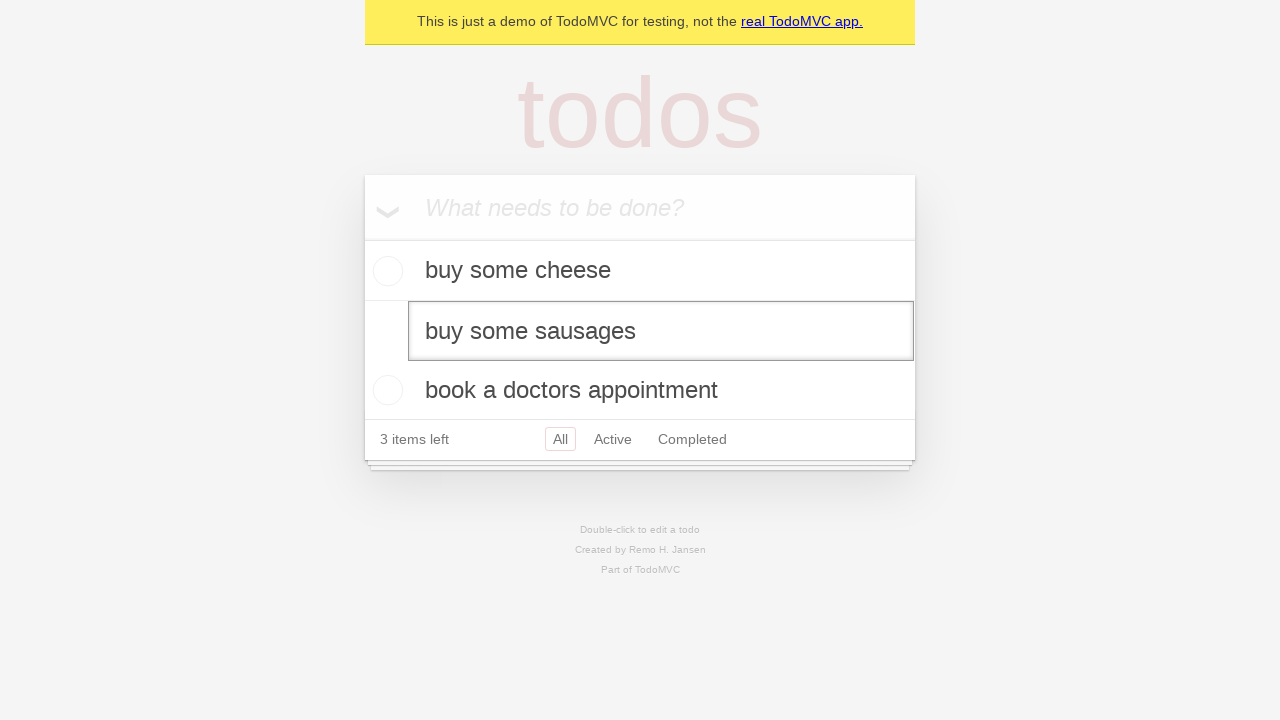

Pressed Escape key to cancel edits on internal:testid=[data-testid="todo-item"s] >> nth=1 >> internal:role=textbox[nam
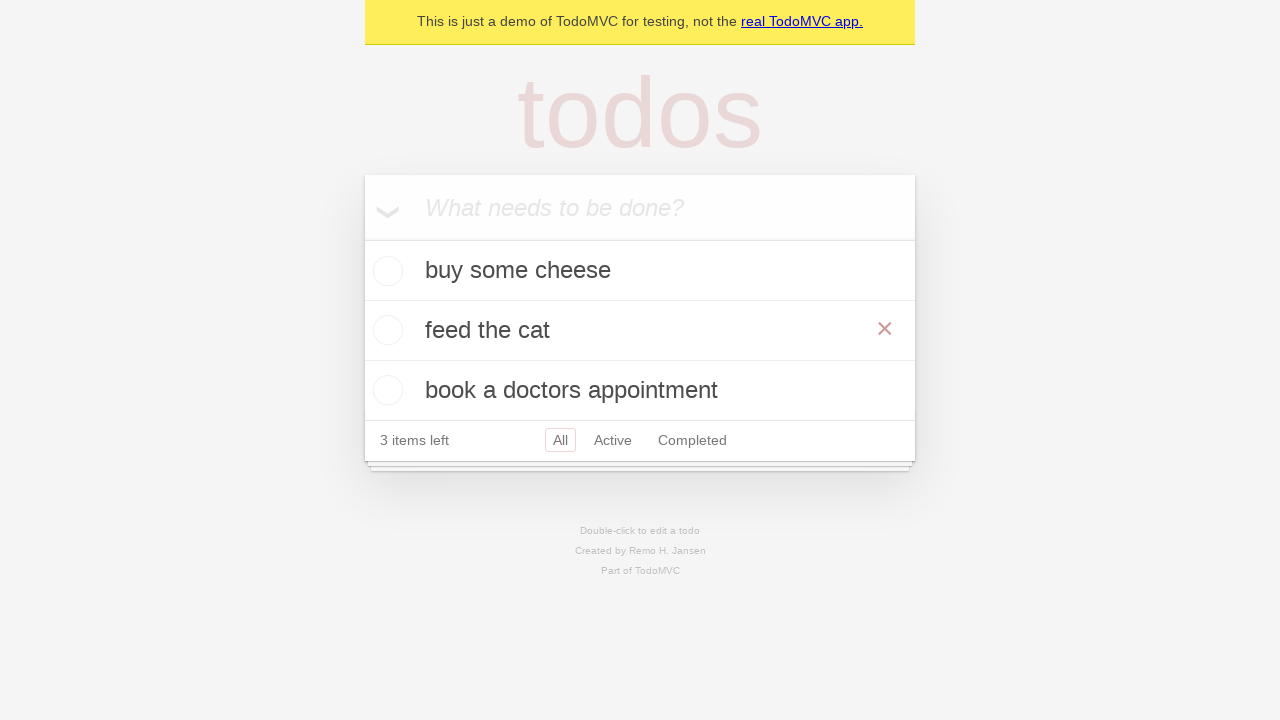

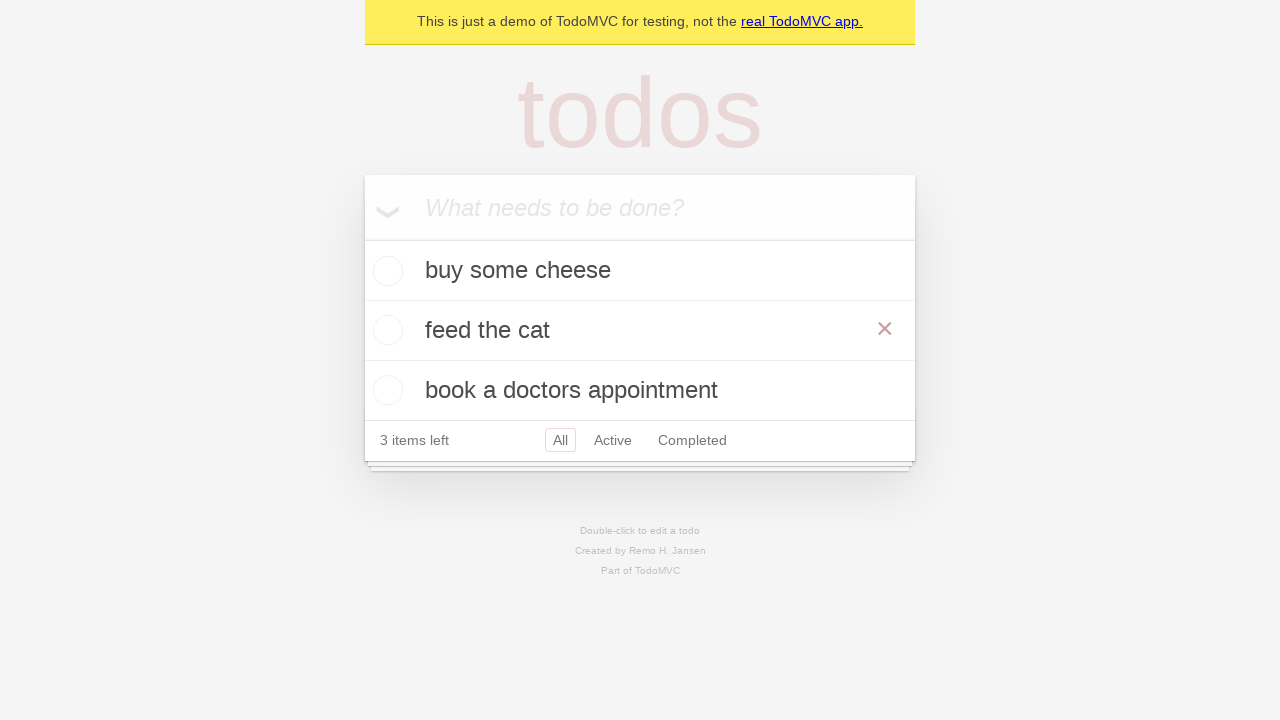